Tests pagination functionality on a product table by clicking through each page and verifying that table rows are displayed on each page.

Starting URL: https://testautomationpractice.blogspot.com/

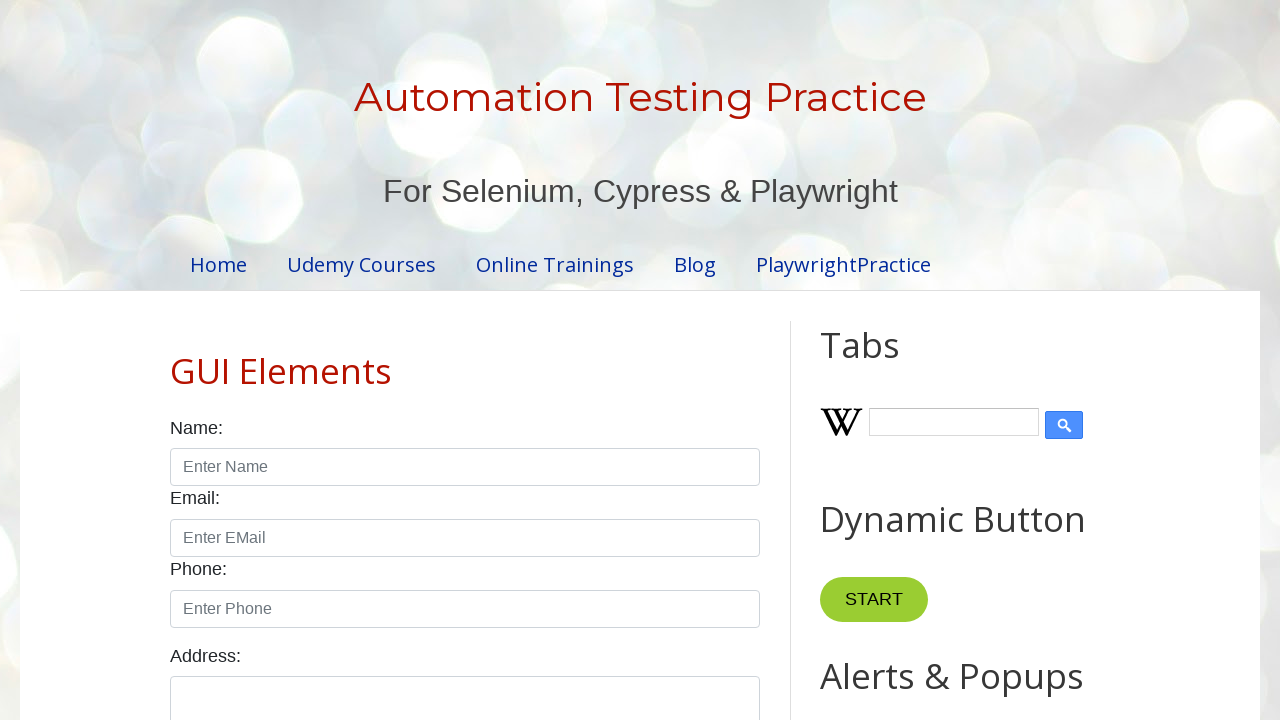

Waited for pagination element to be visible
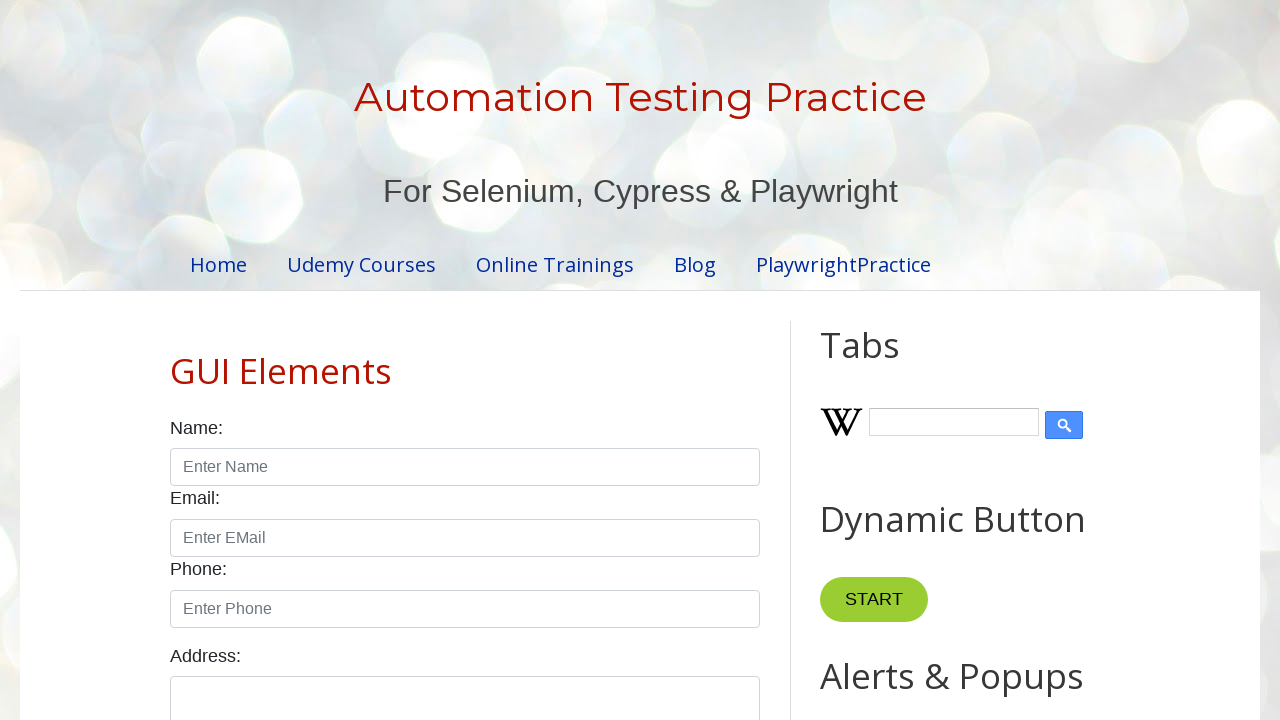

Located all pagination items
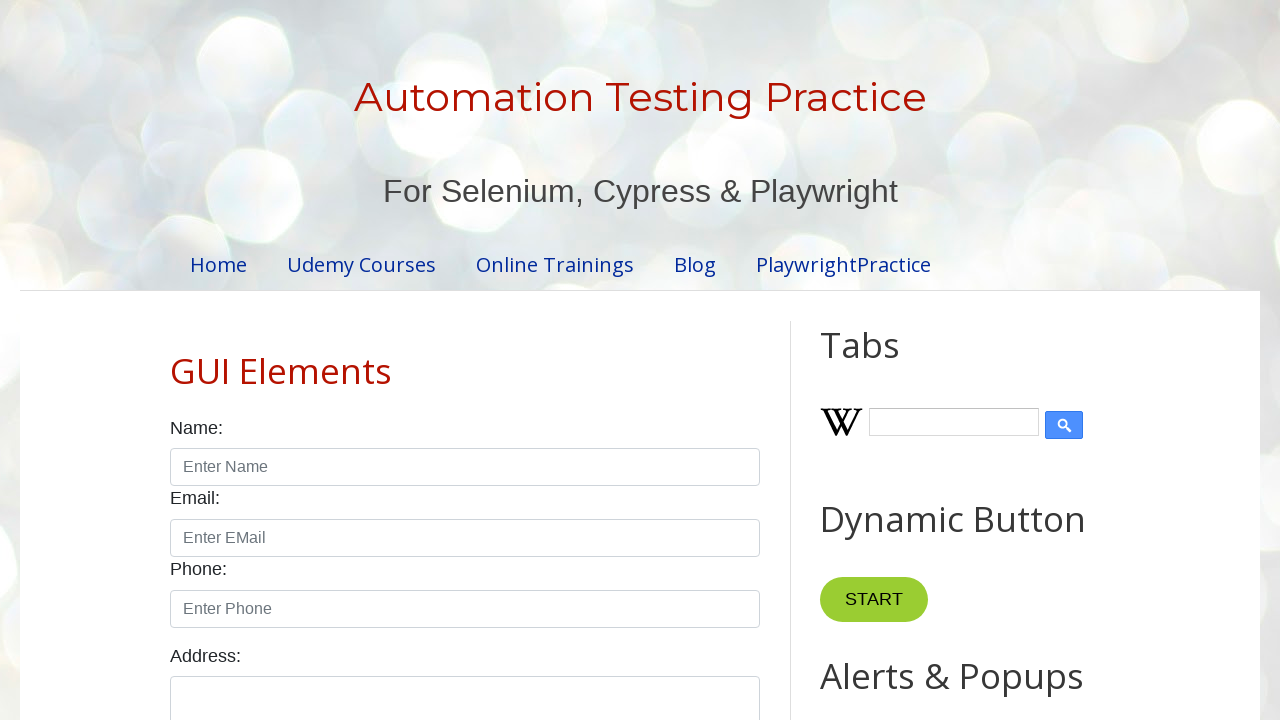

Found 4 pagination pages
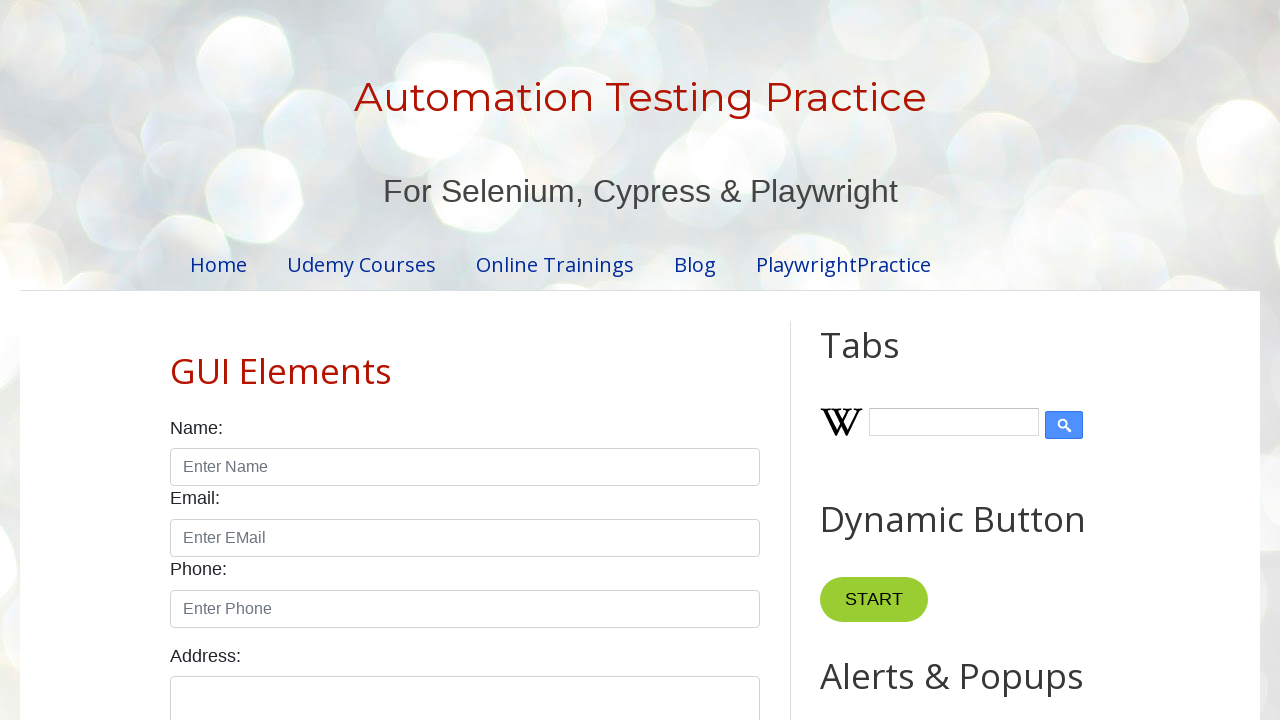

Clicked pagination page 1 at (416, 361) on //ul[@class='pagination']/li[1]
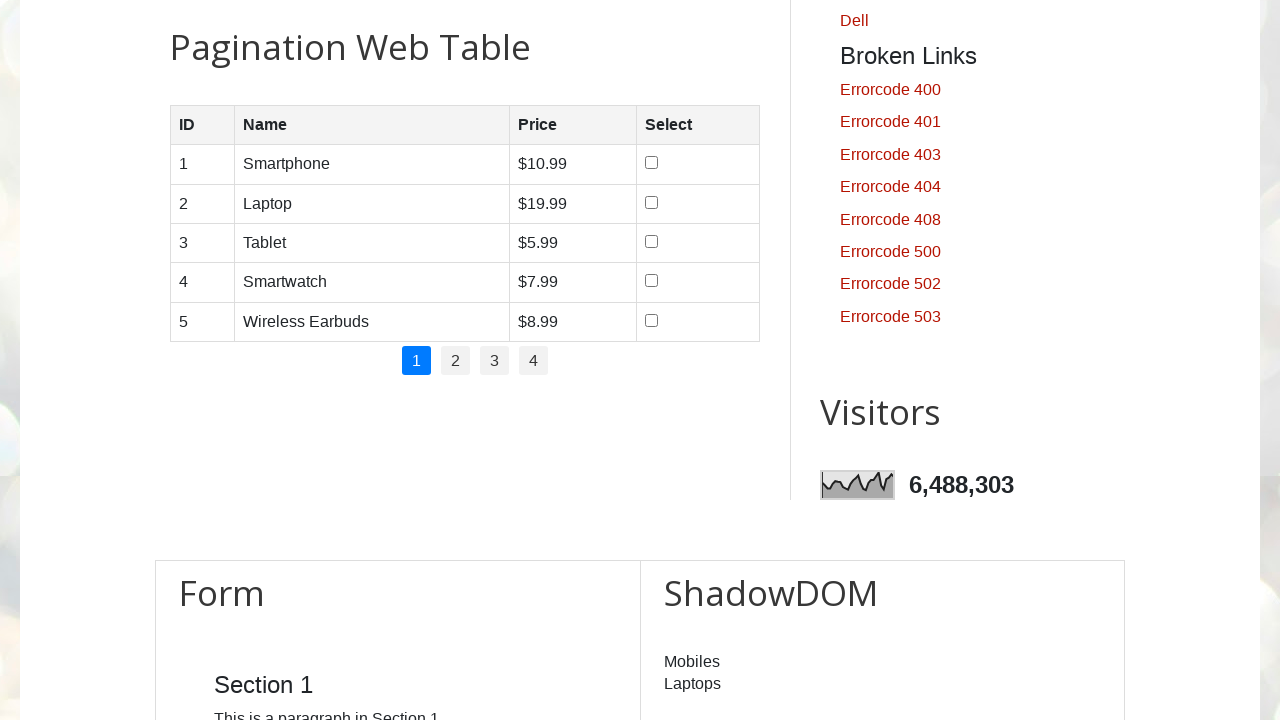

Waited for table rows to load on page 1
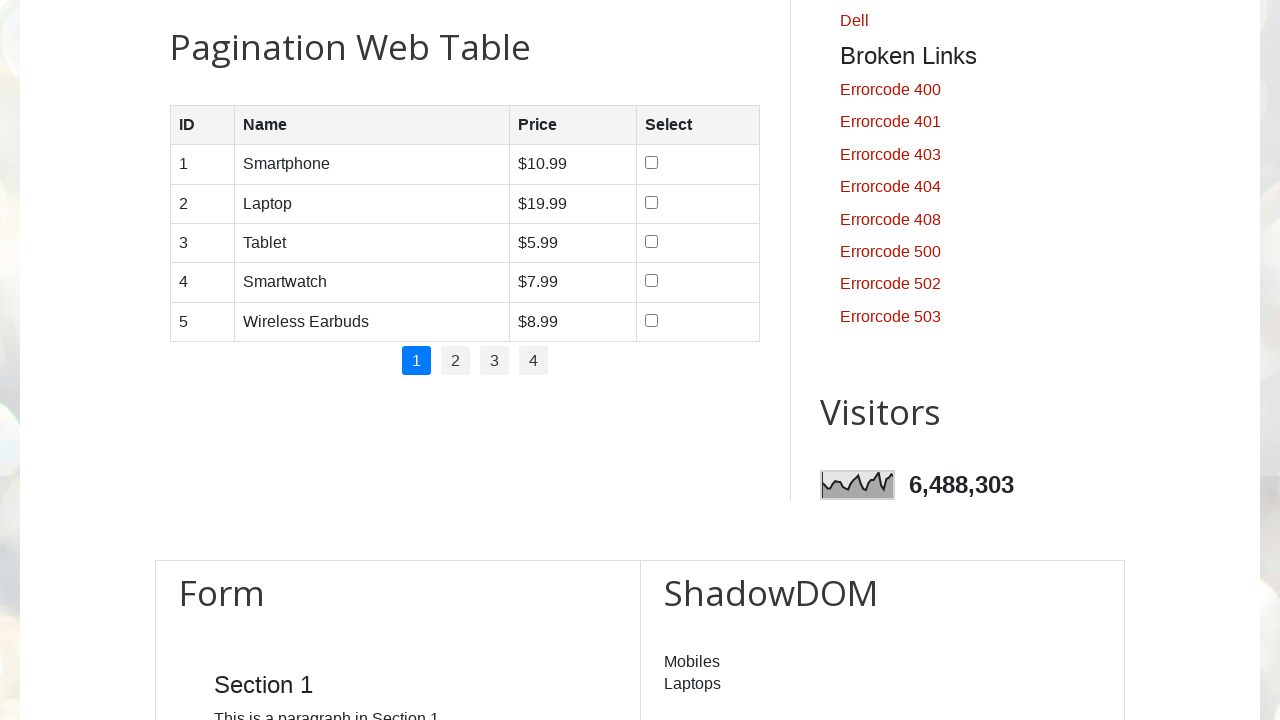

Located table rows on page 1
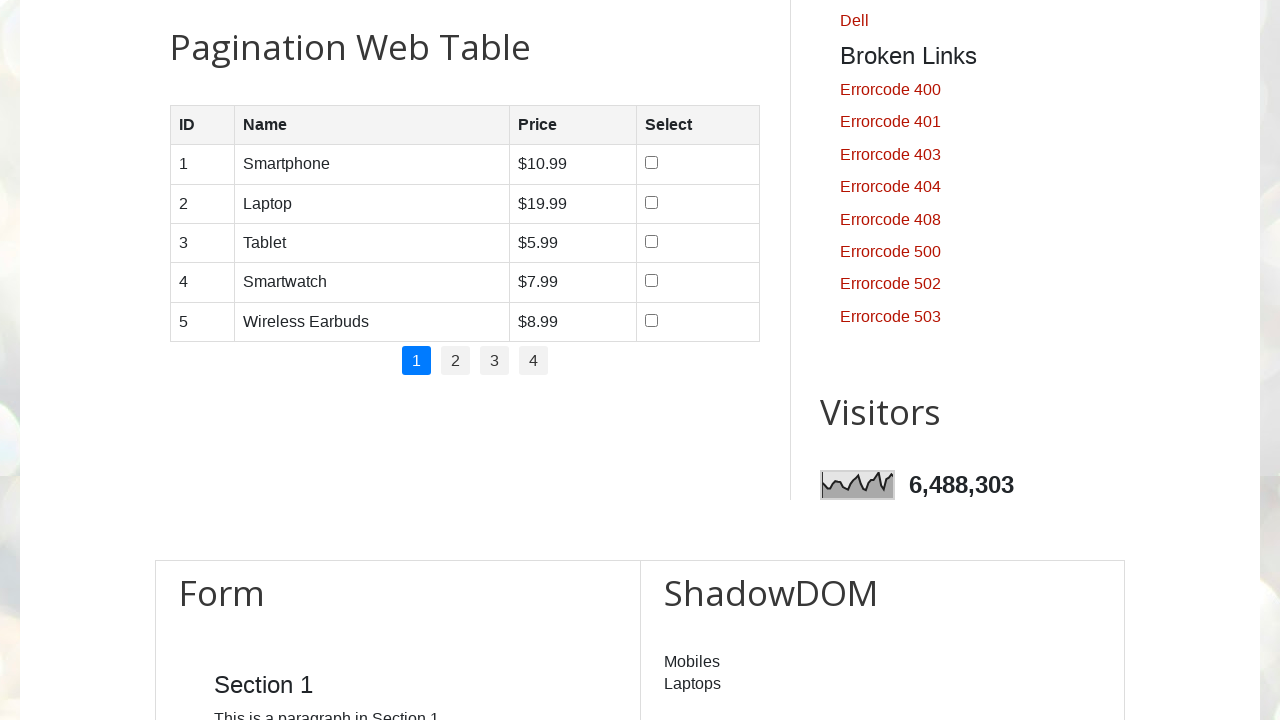

Verified first table row is visible on page 1
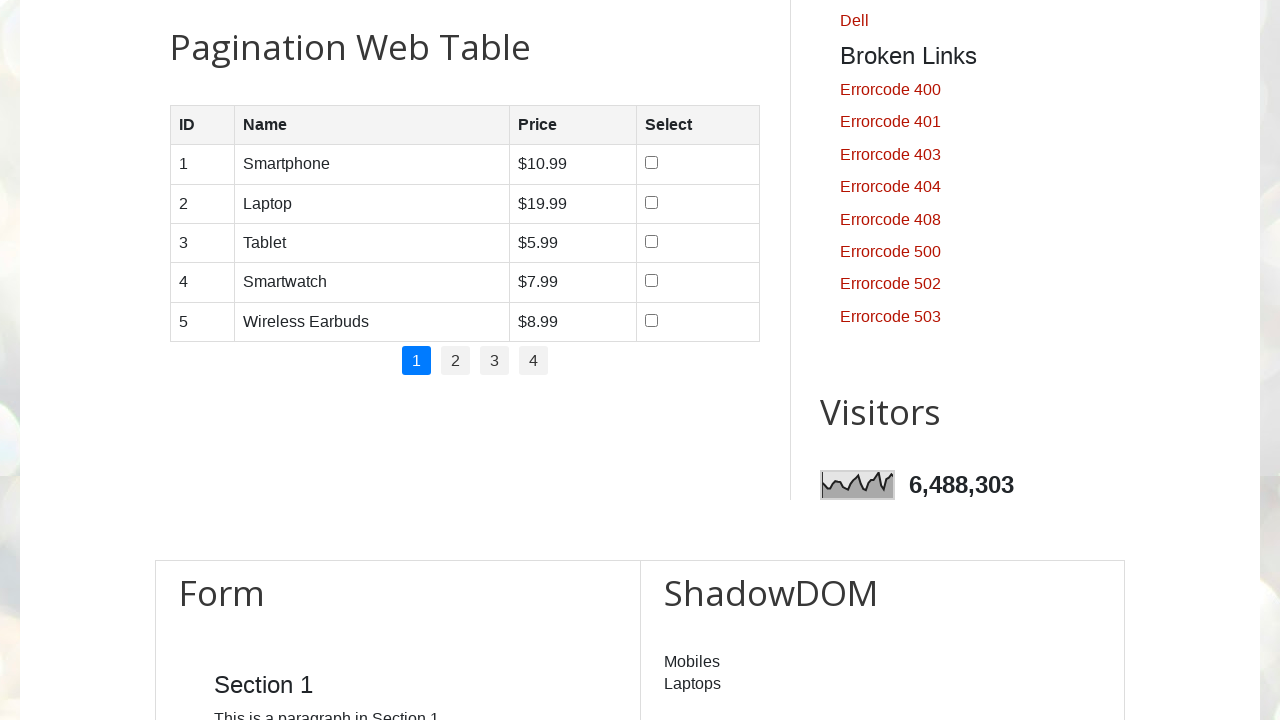

Clicked pagination page 2 at (456, 361) on //ul[@class='pagination']/li[2]
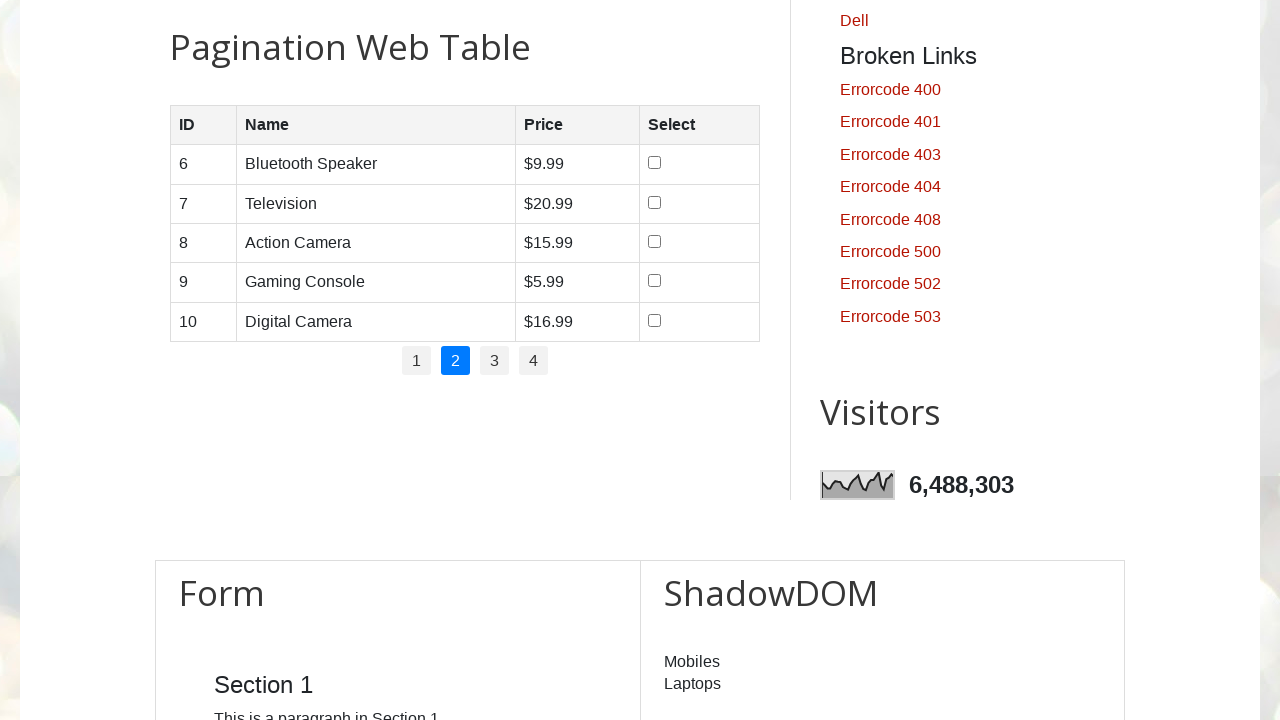

Waited for table rows to load on page 2
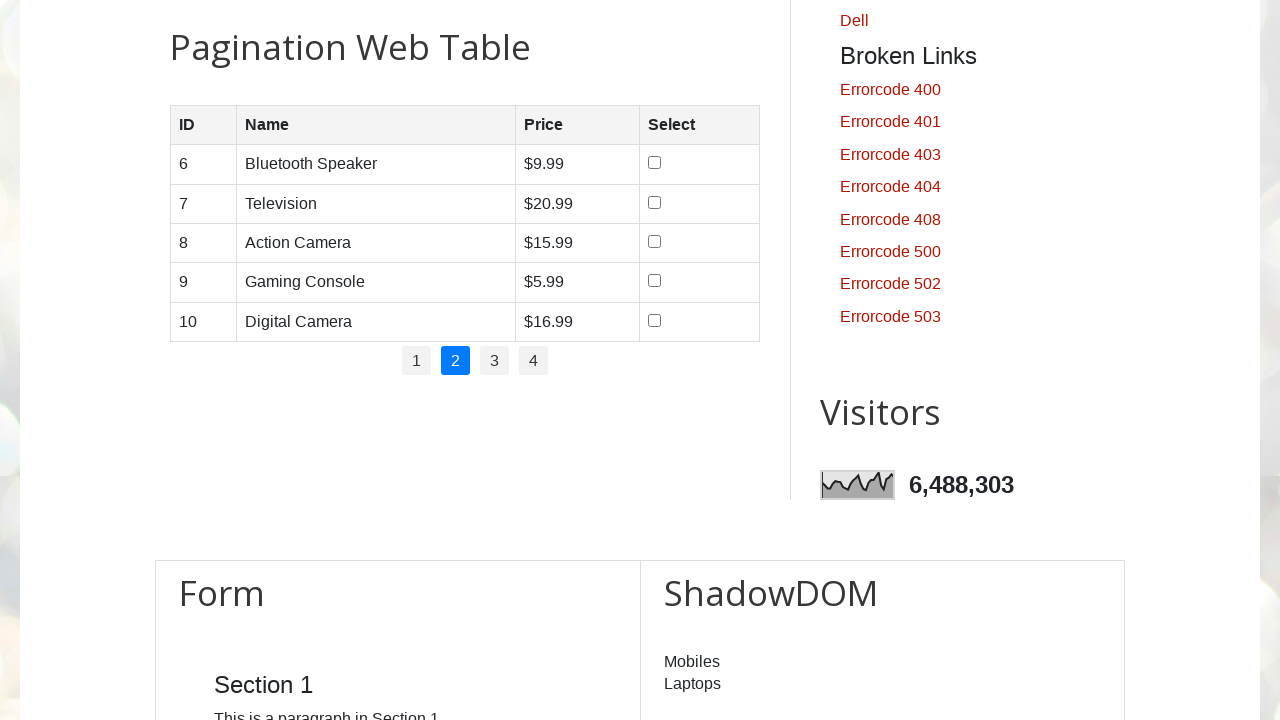

Located table rows on page 2
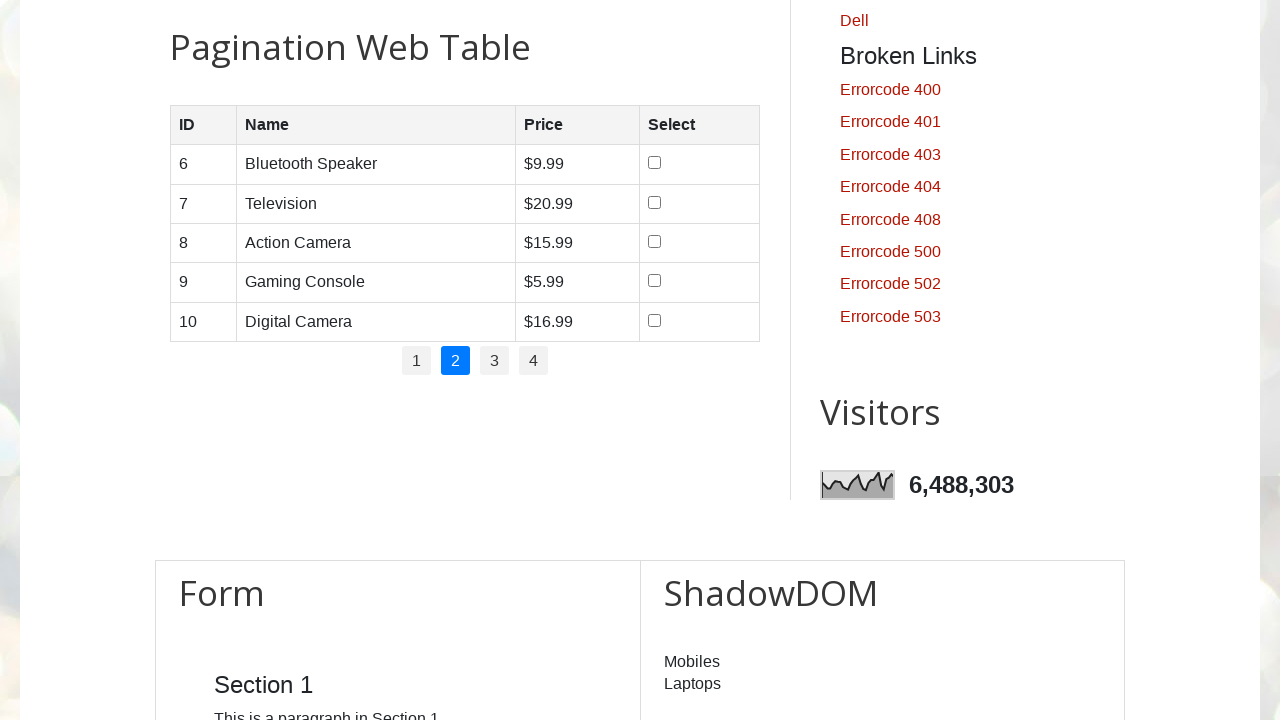

Verified first table row is visible on page 2
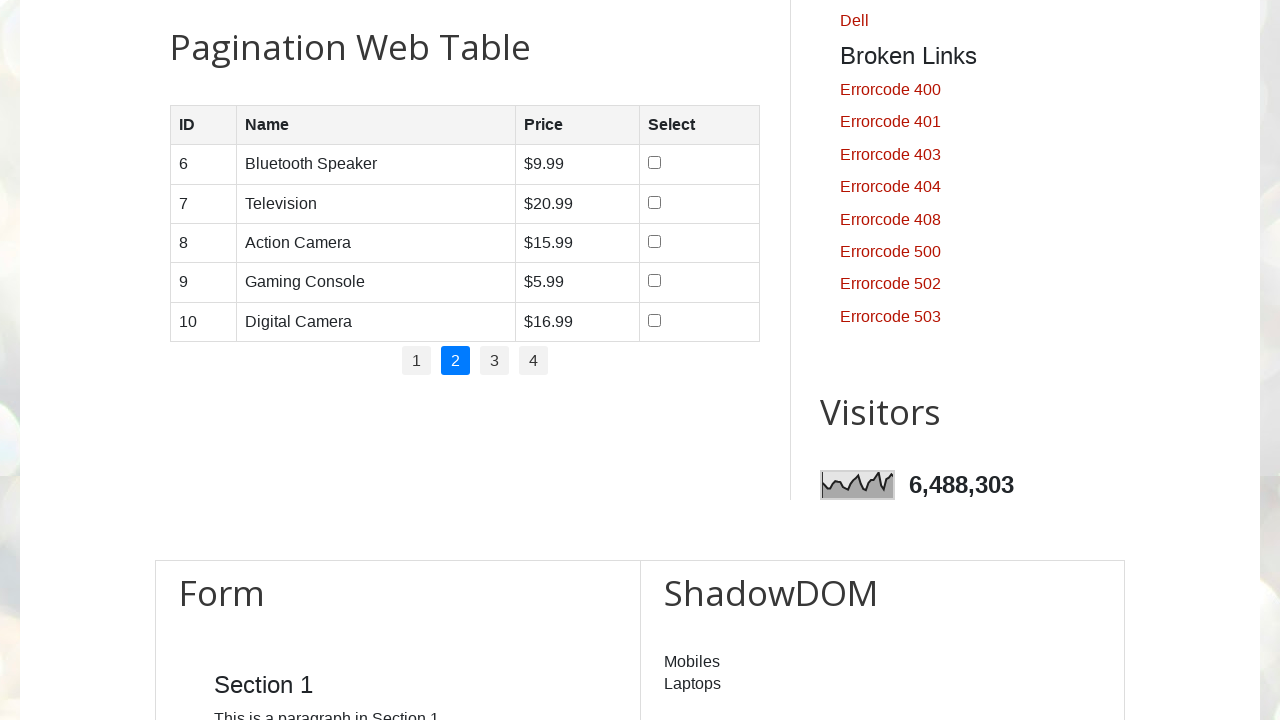

Clicked pagination page 3 at (494, 361) on //ul[@class='pagination']/li[3]
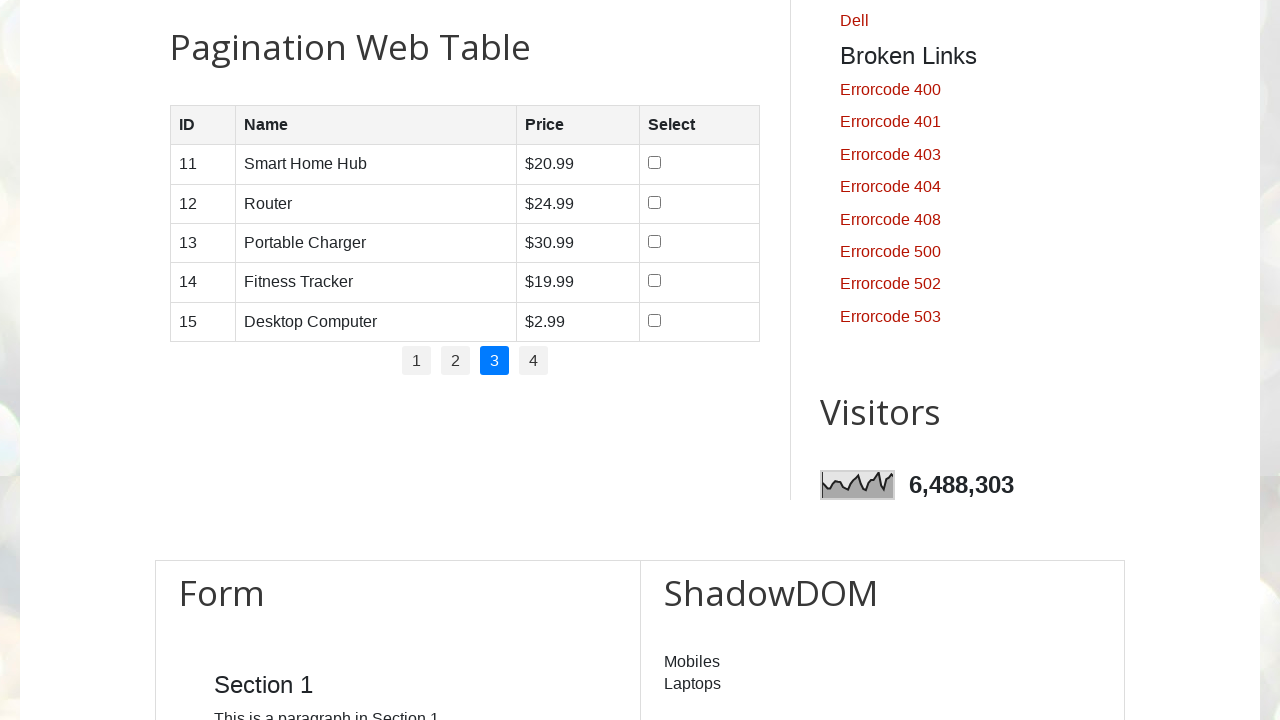

Waited for table rows to load on page 3
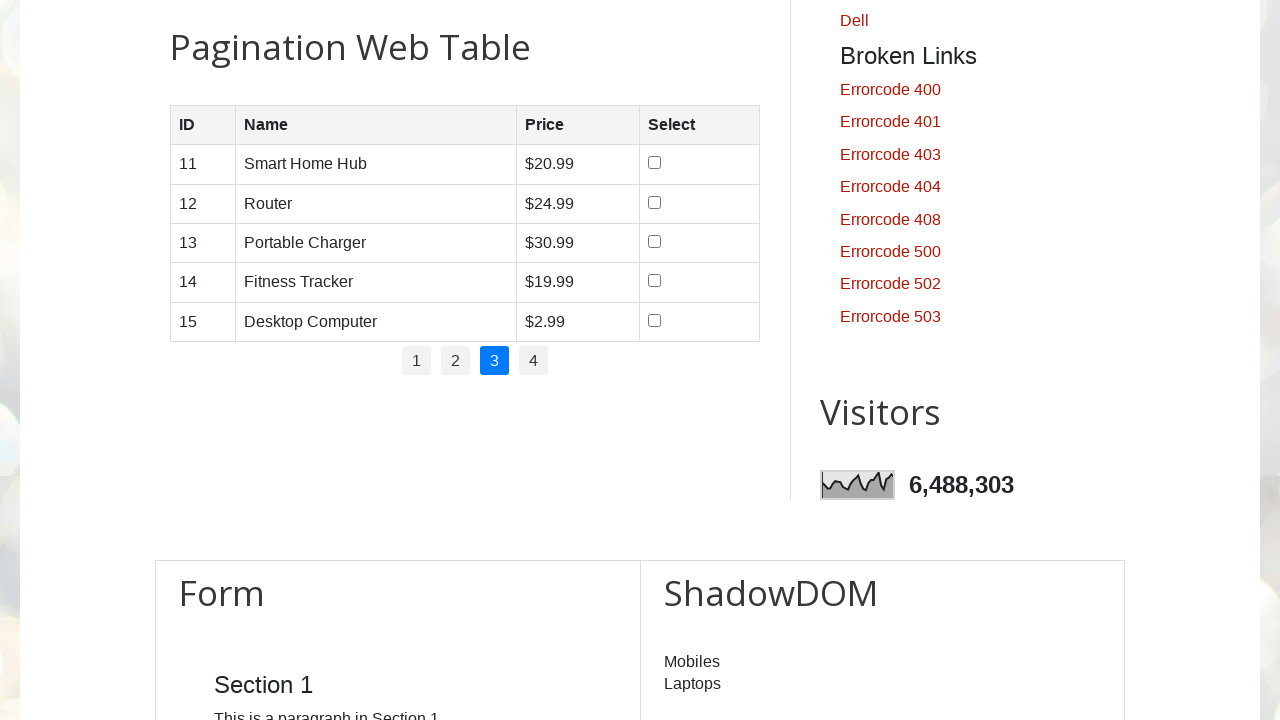

Located table rows on page 3
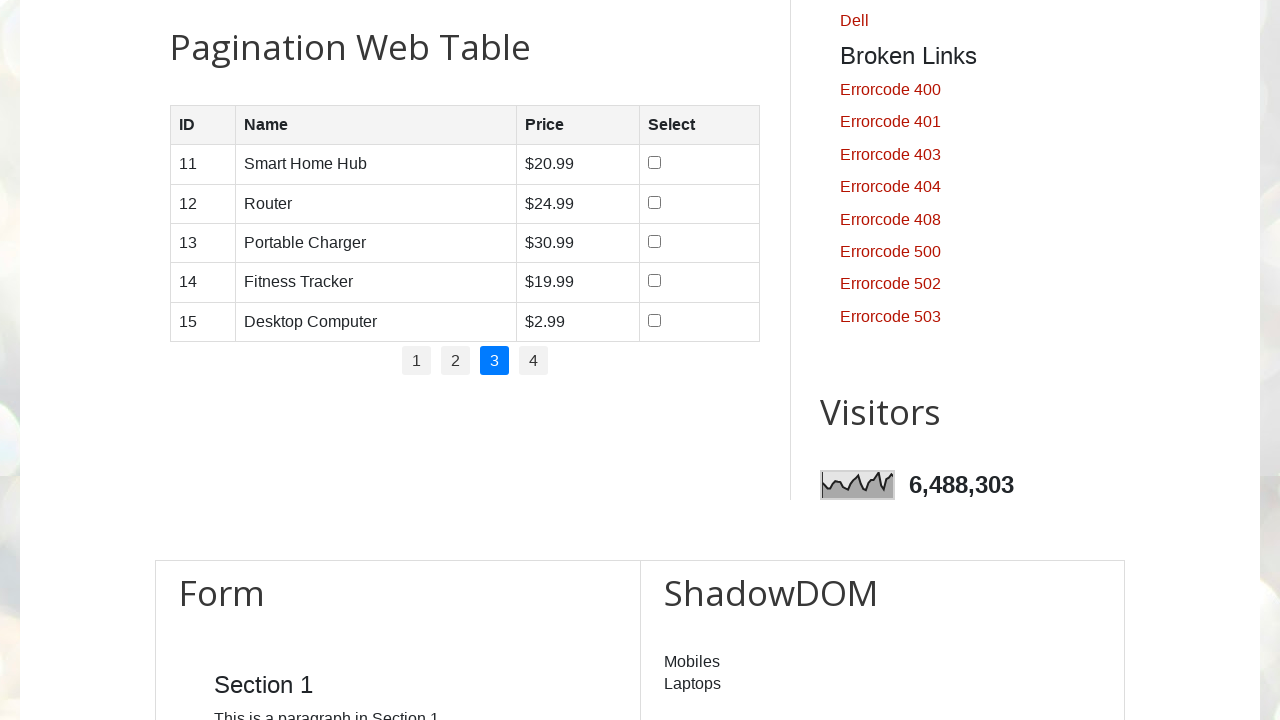

Verified first table row is visible on page 3
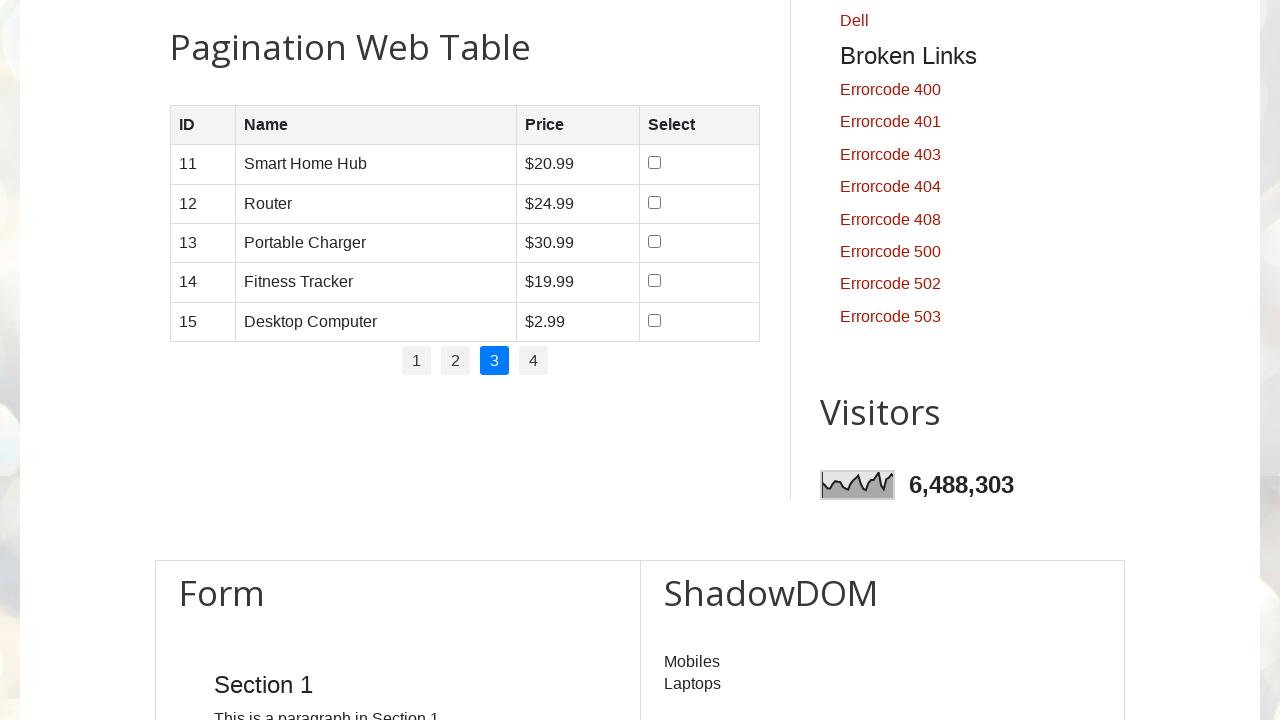

Clicked pagination page 4 at (534, 361) on //ul[@class='pagination']/li[4]
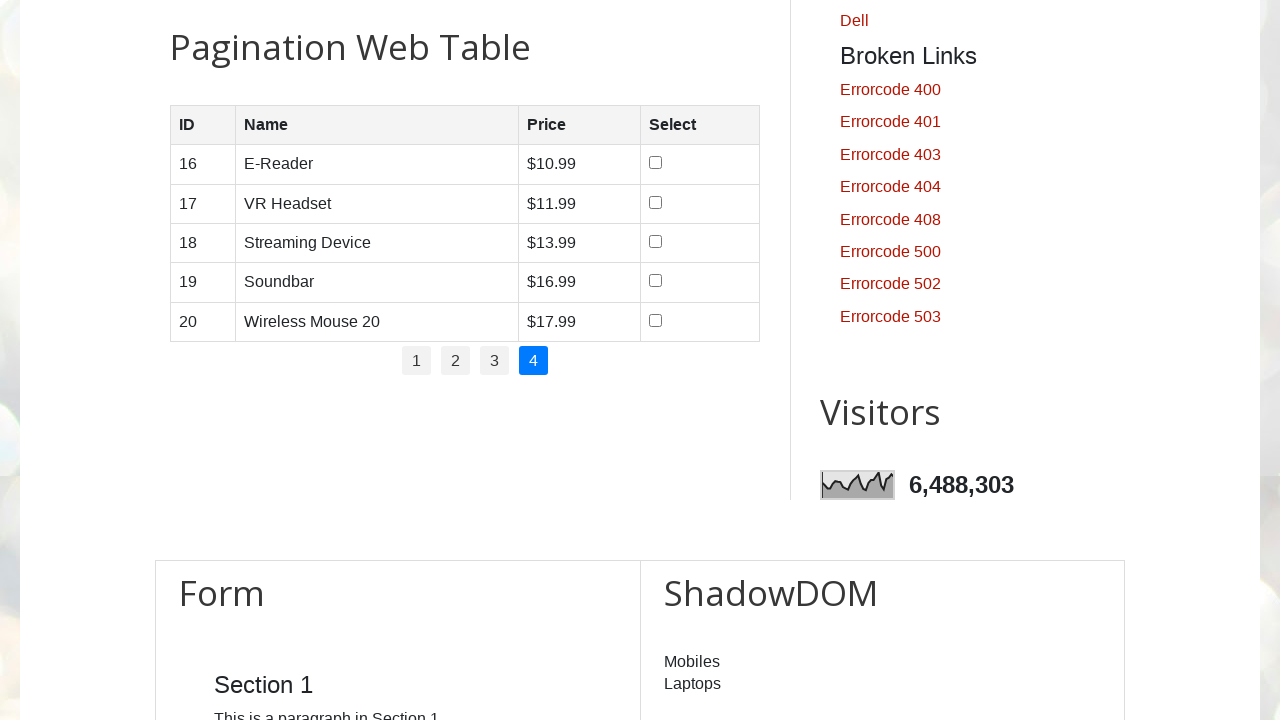

Waited for table rows to load on page 4
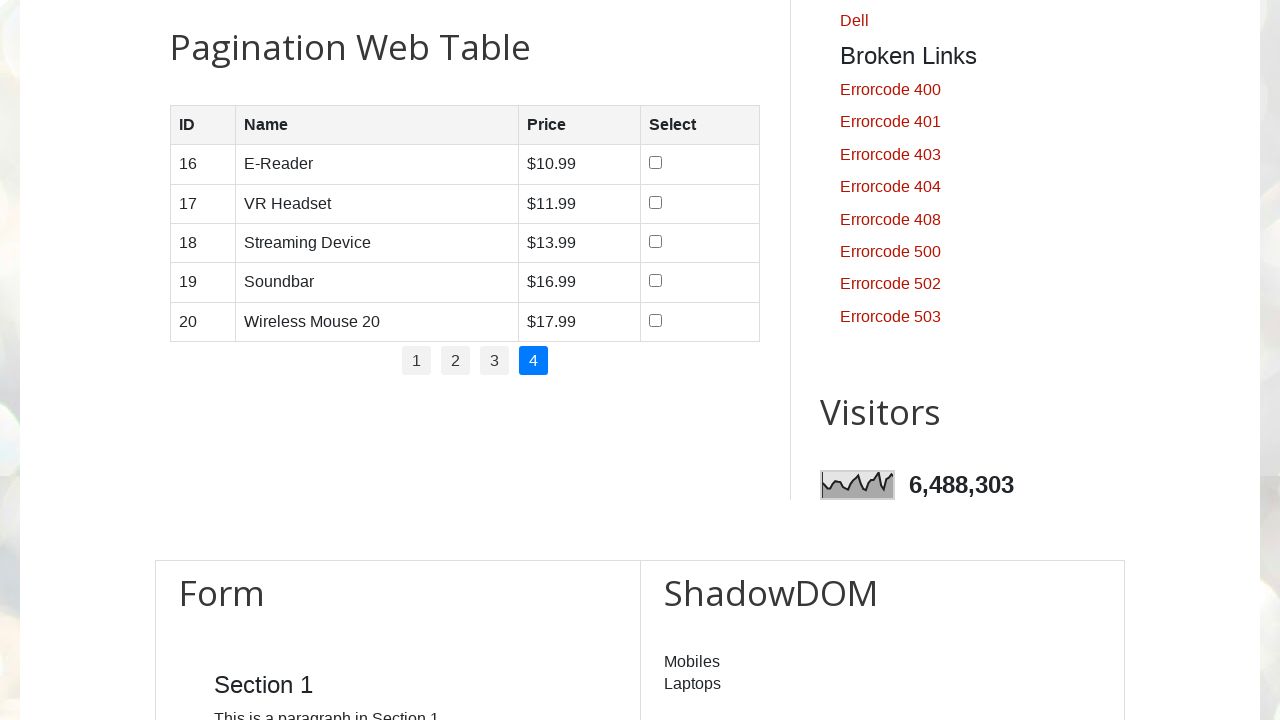

Located table rows on page 4
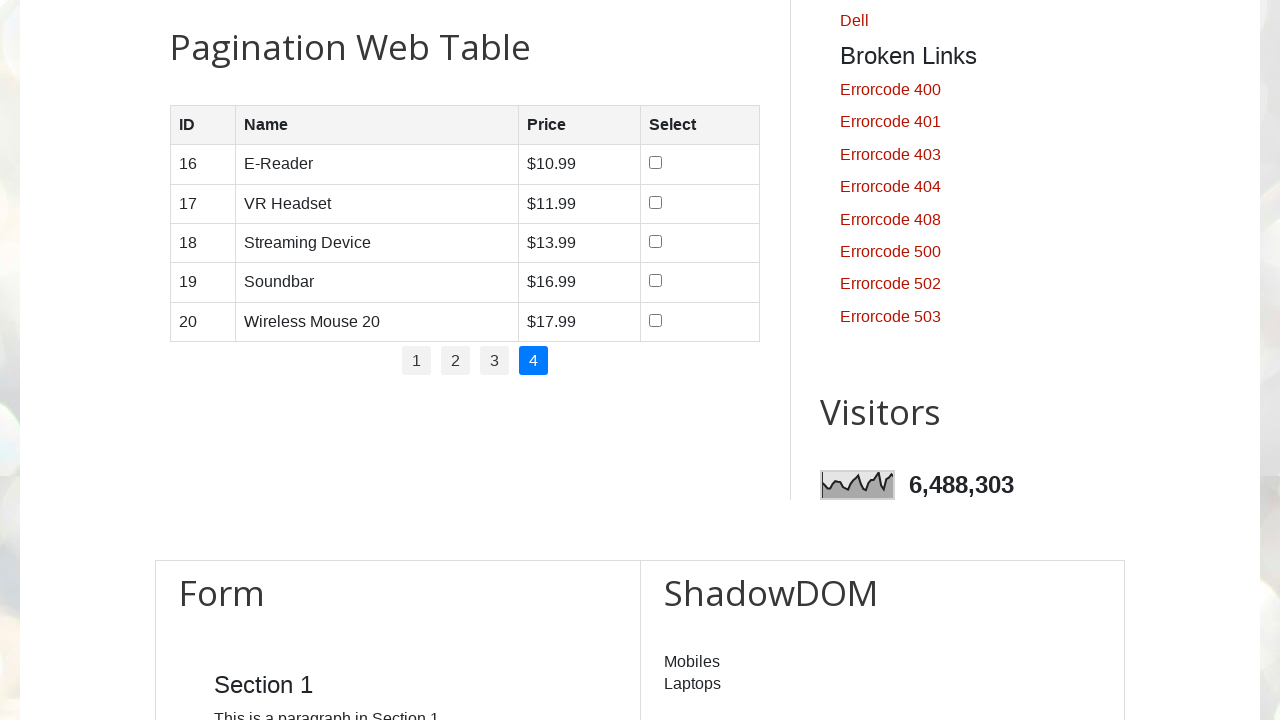

Verified first table row is visible on page 4
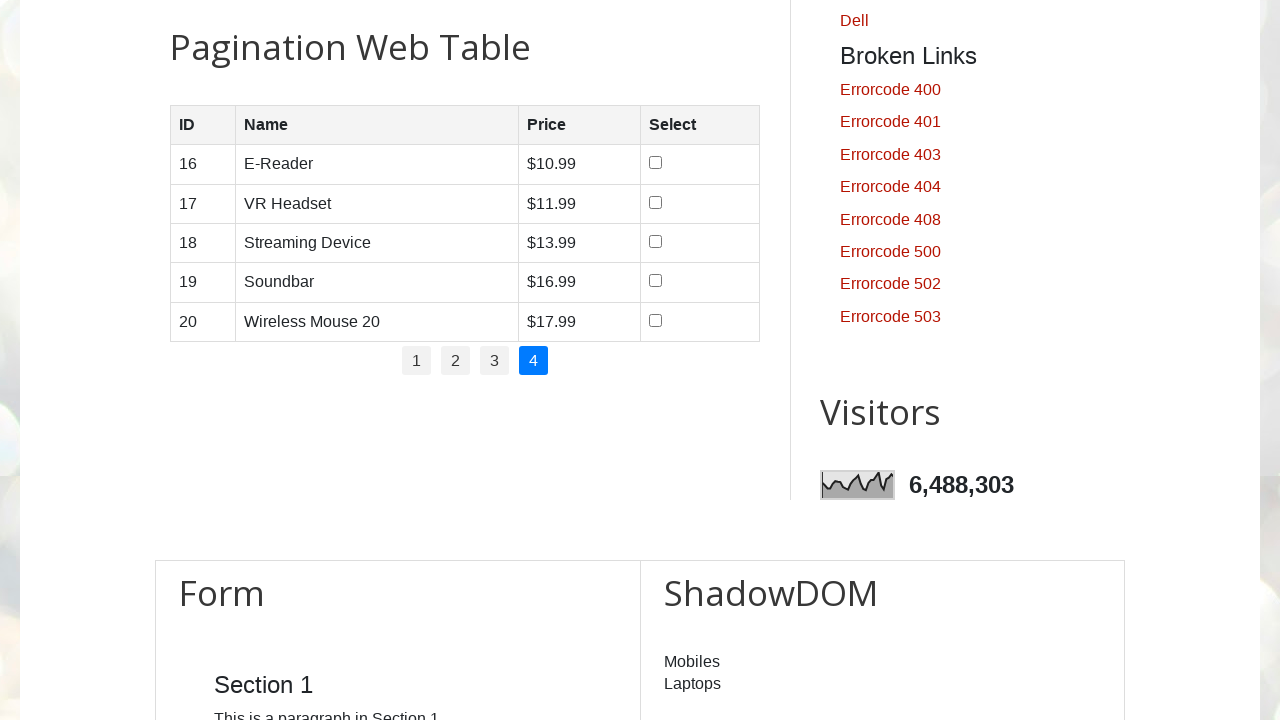

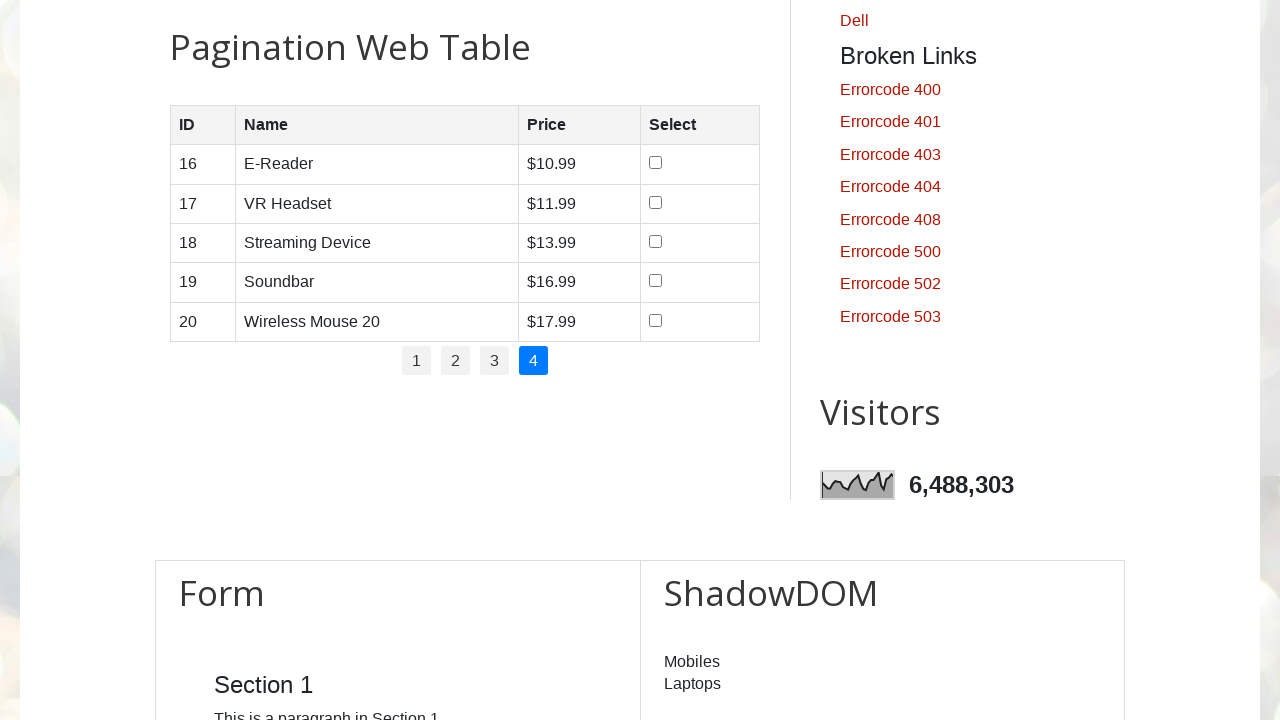